Tests the road tax calculator with a negative test case - entering invalid value "test" and verifying that an error notification appears

Starting URL: https://law.drom.ru/calc/

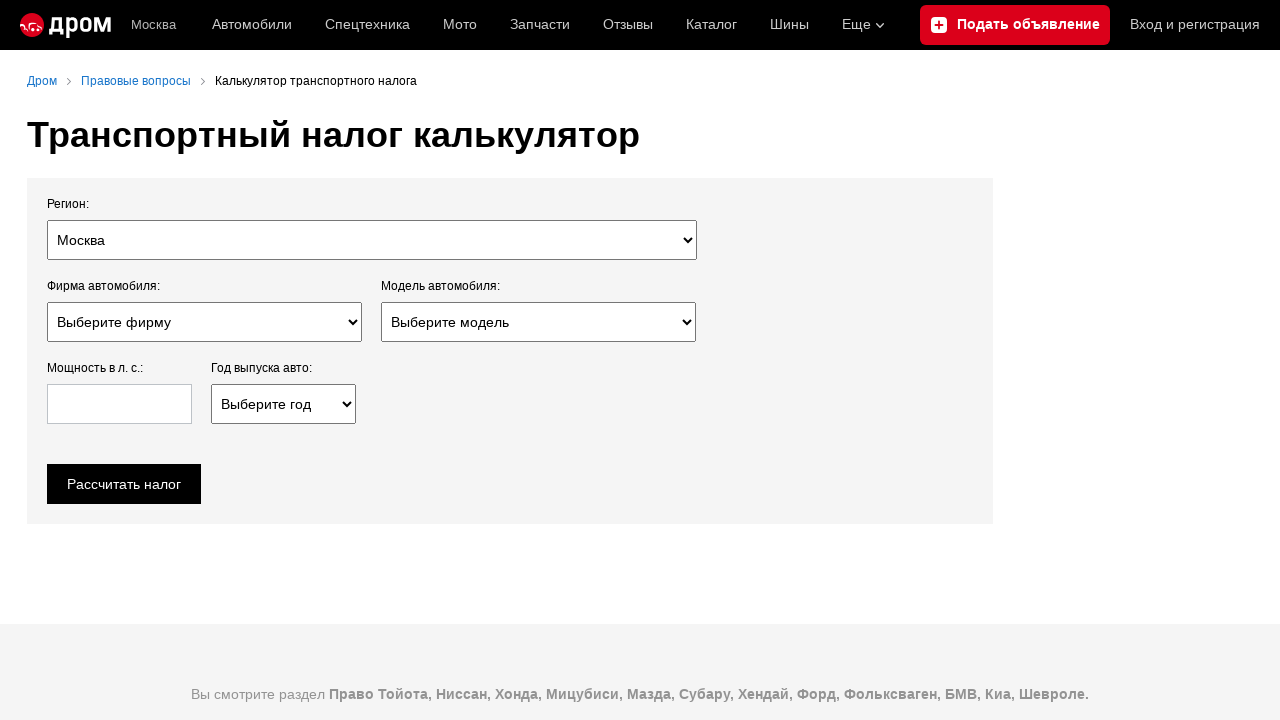

Calculator page loaded with region dropdown and input fields
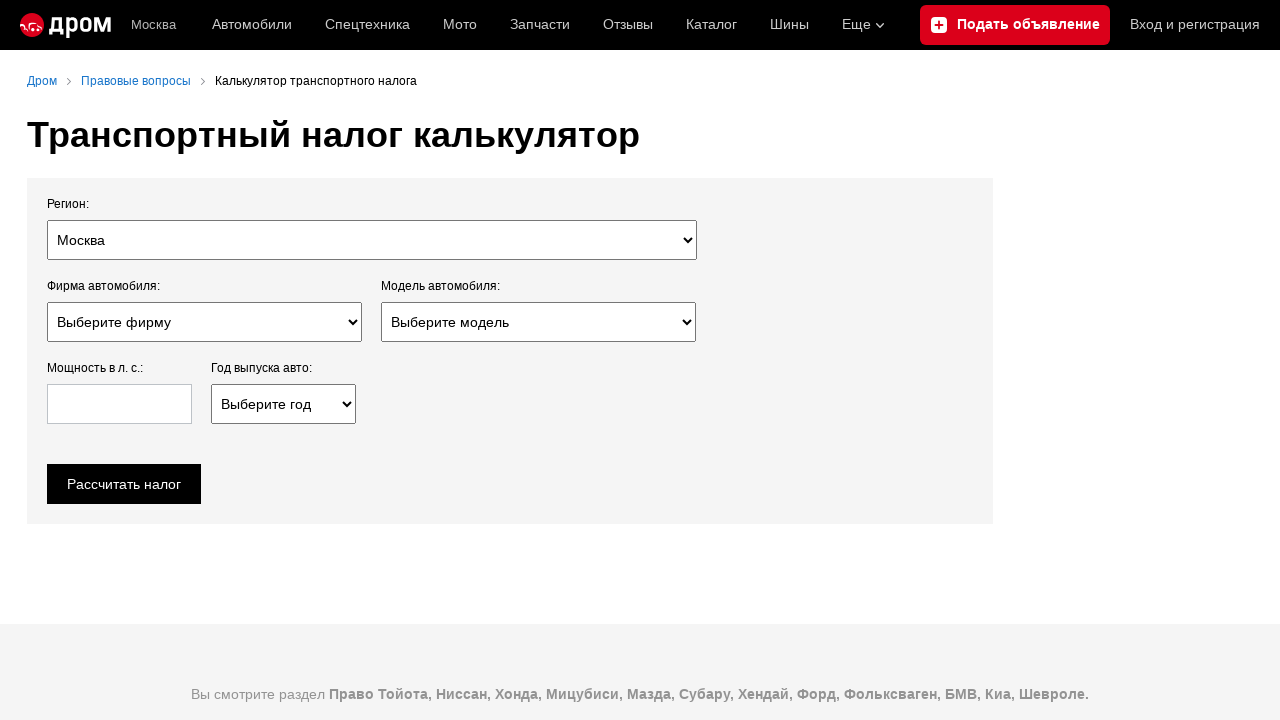

Selected Moscow region (value 30) from dropdown on select
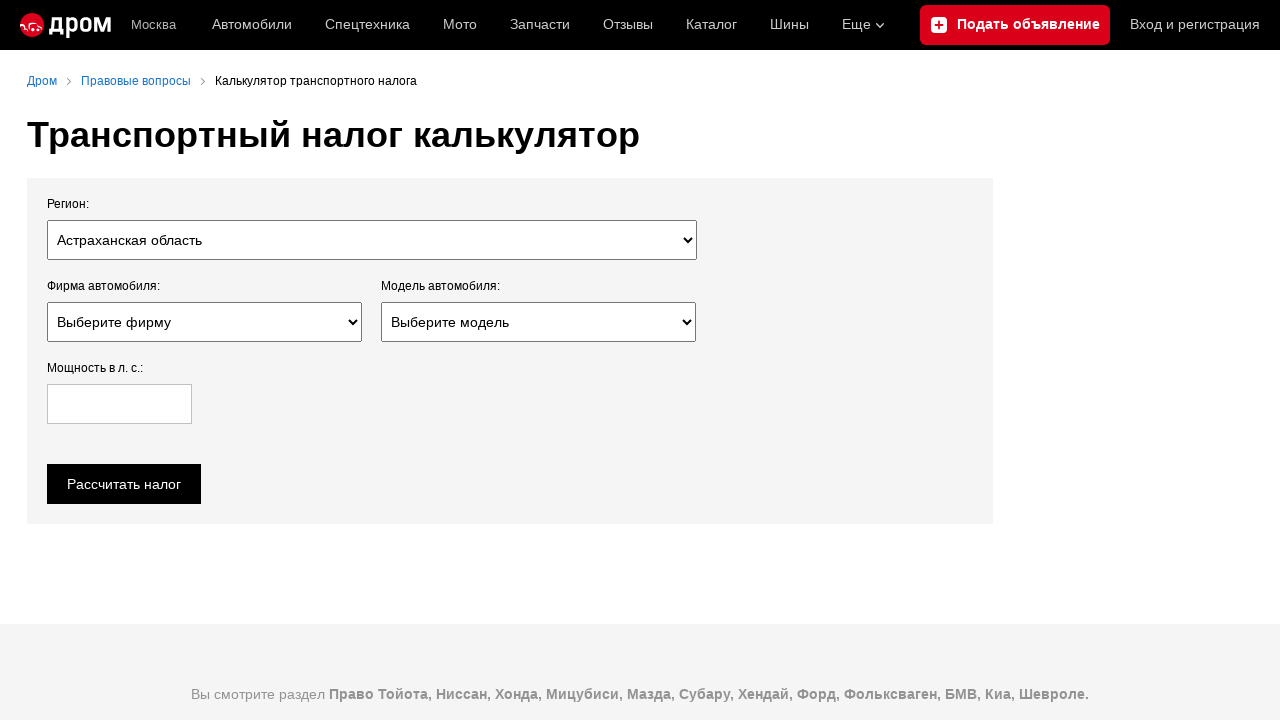

Entered invalid value 'test' in power input field on input[type='text'], input[type='number'], input[name*='power'], input[placeholde
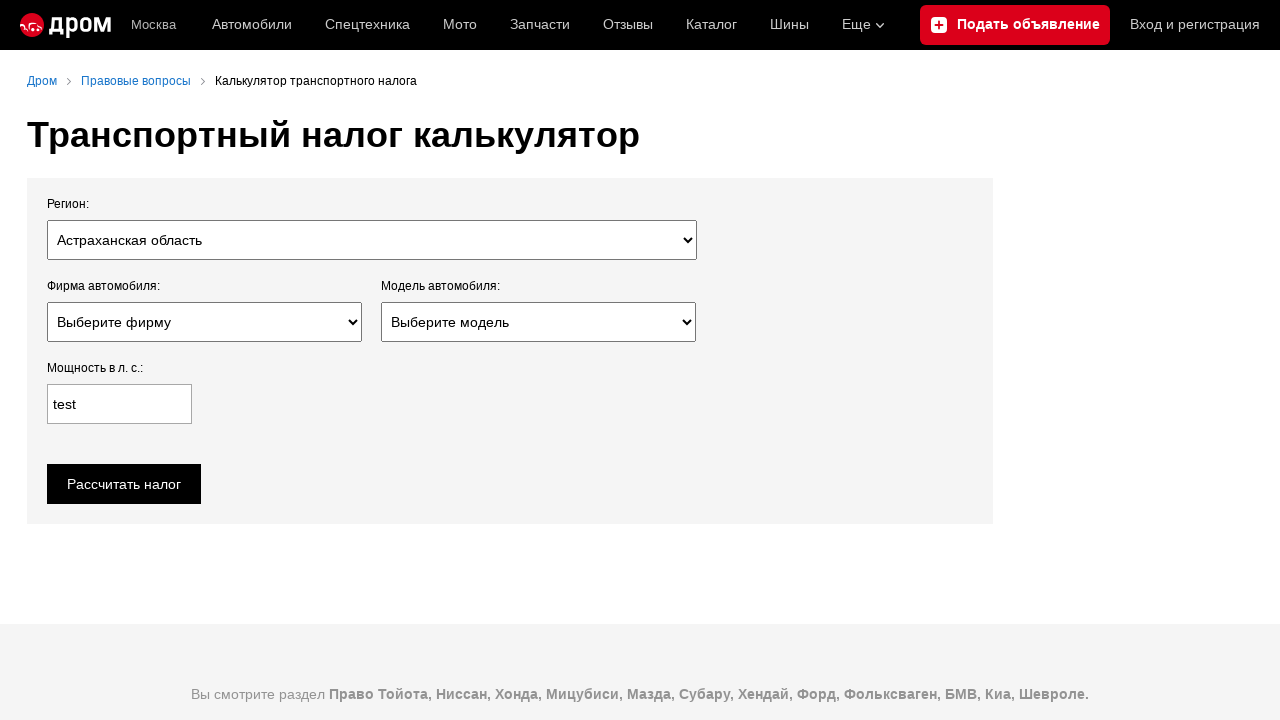

Clicked calculate button at (124, 484) on button[type='submit'], input[type='submit'], button:has-text('Рассчитать'), butt
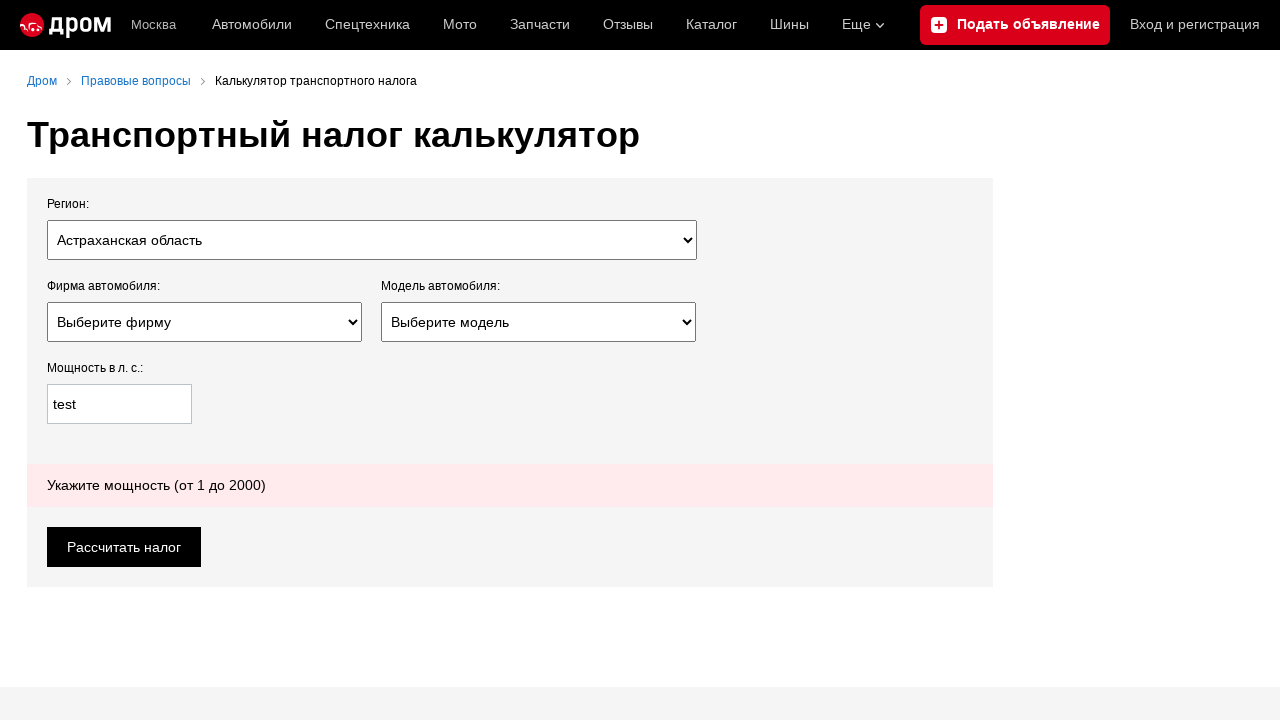

Error notification appeared confirming invalid input validation
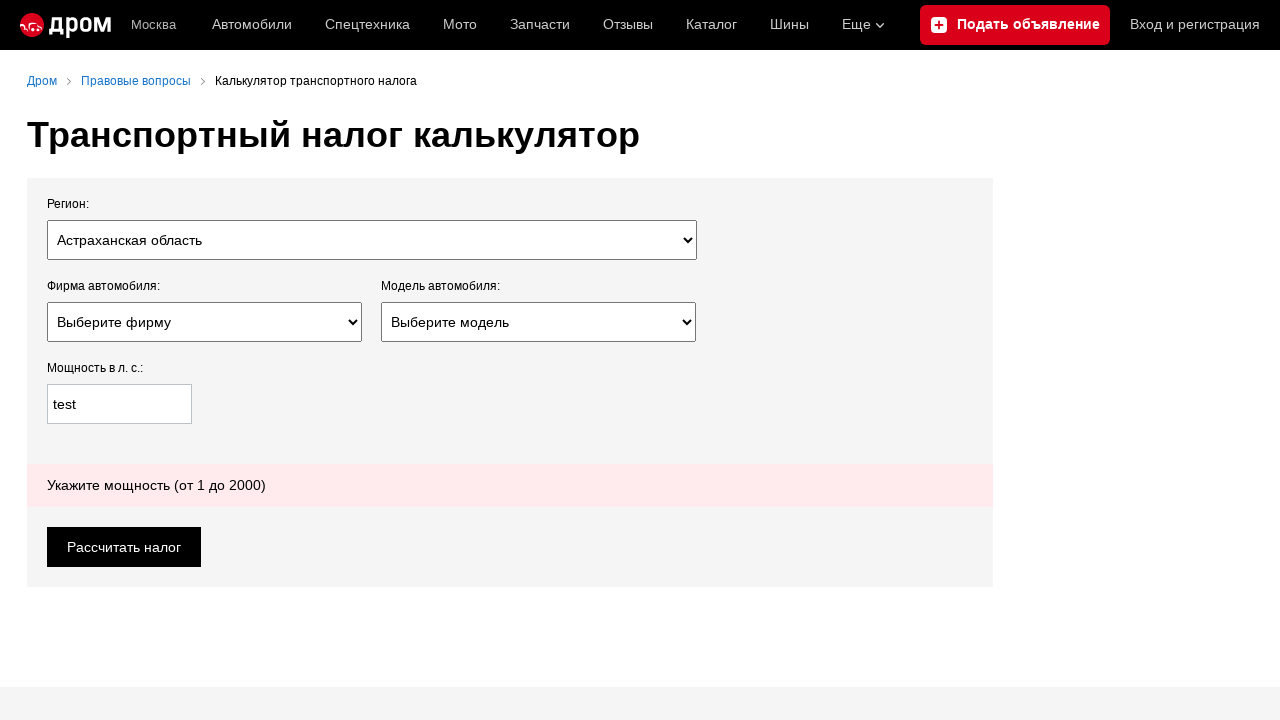

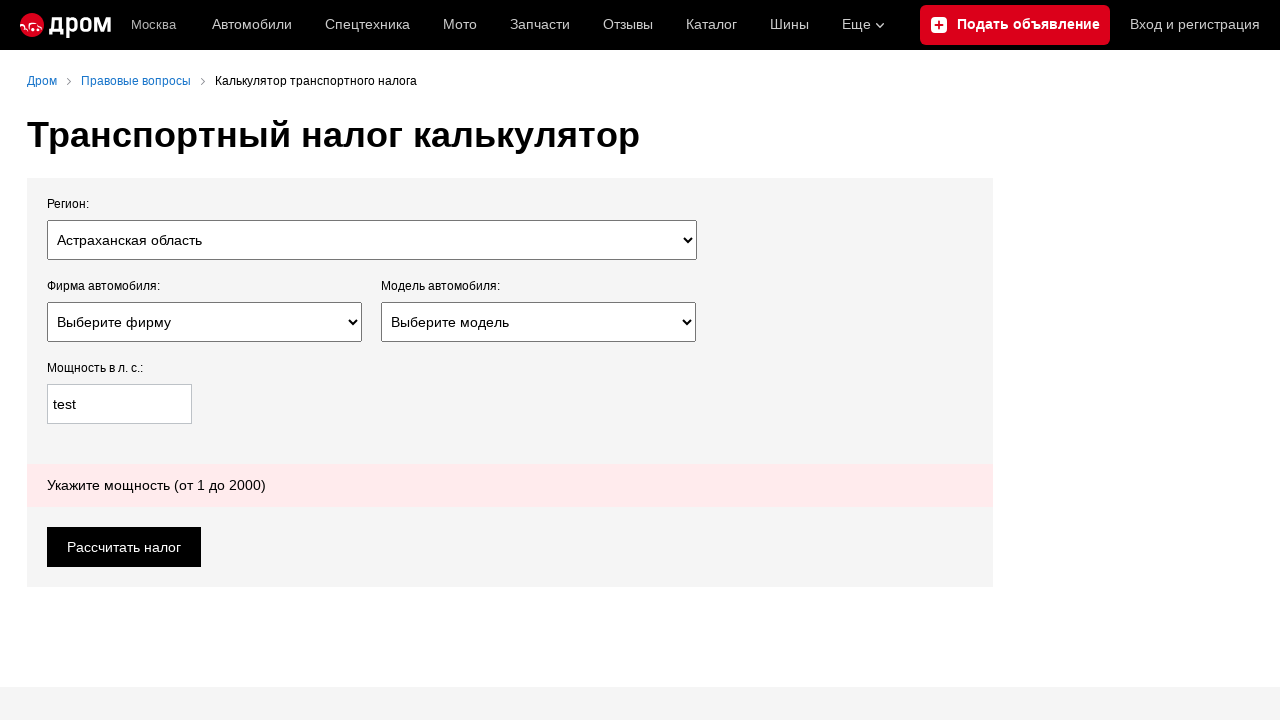